Tests handling a JavaScript alert by clicking a link to trigger it, retrieving the alert text, and accepting it

Starting URL: https://www.selenium.dev/documentation/en/webdriver/js_alerts_prompts_and_confirmations/

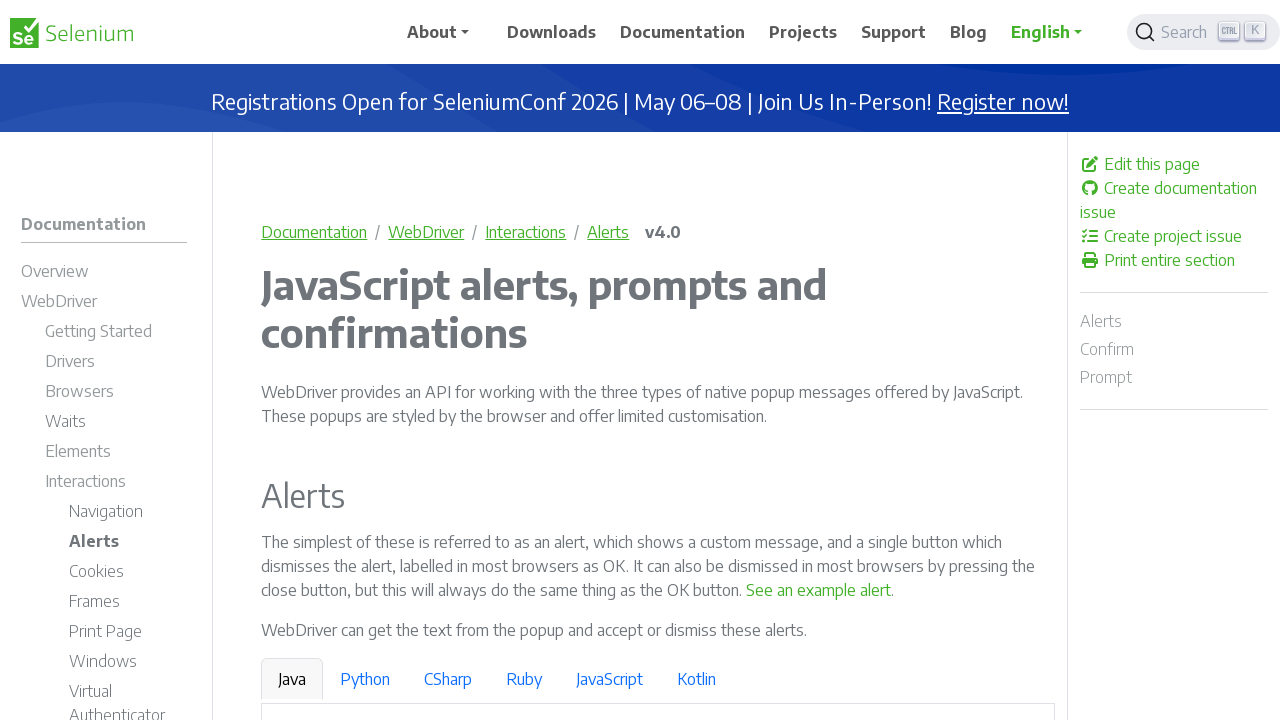

Clicked link to trigger JavaScript alert at (819, 590) on a:has-text('See an example alert')
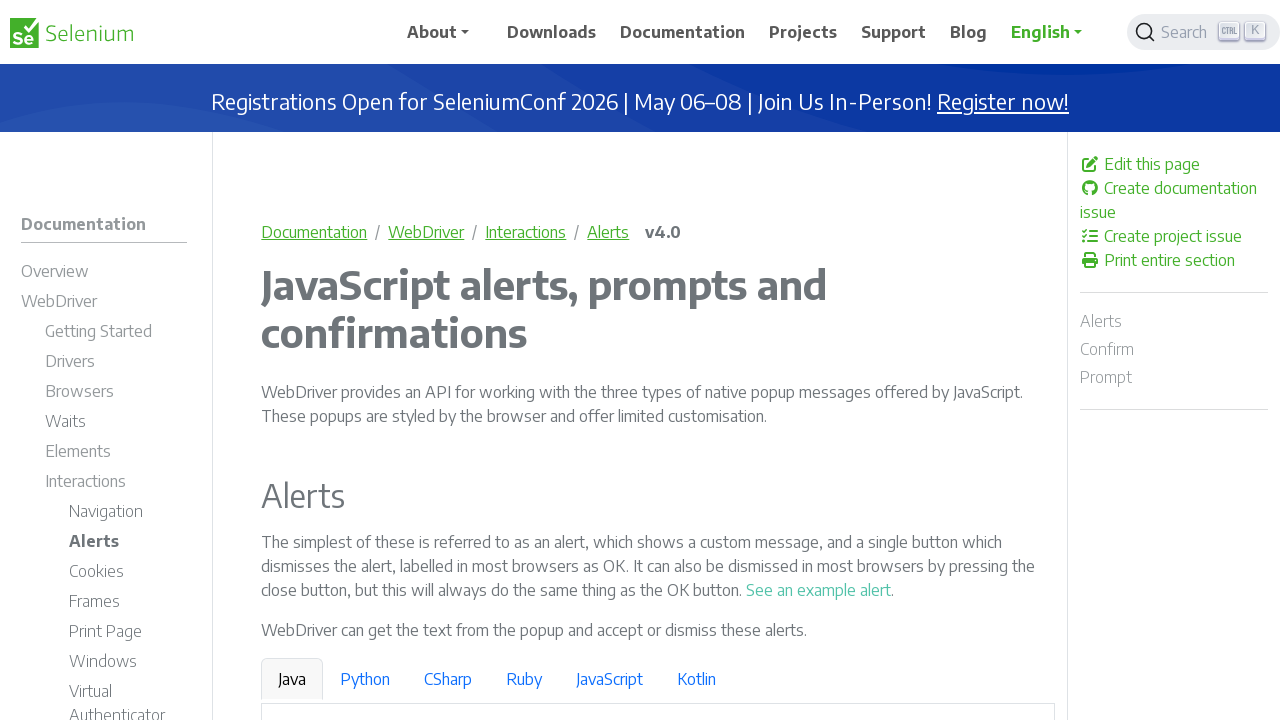

Set up dialog handler to accept alerts
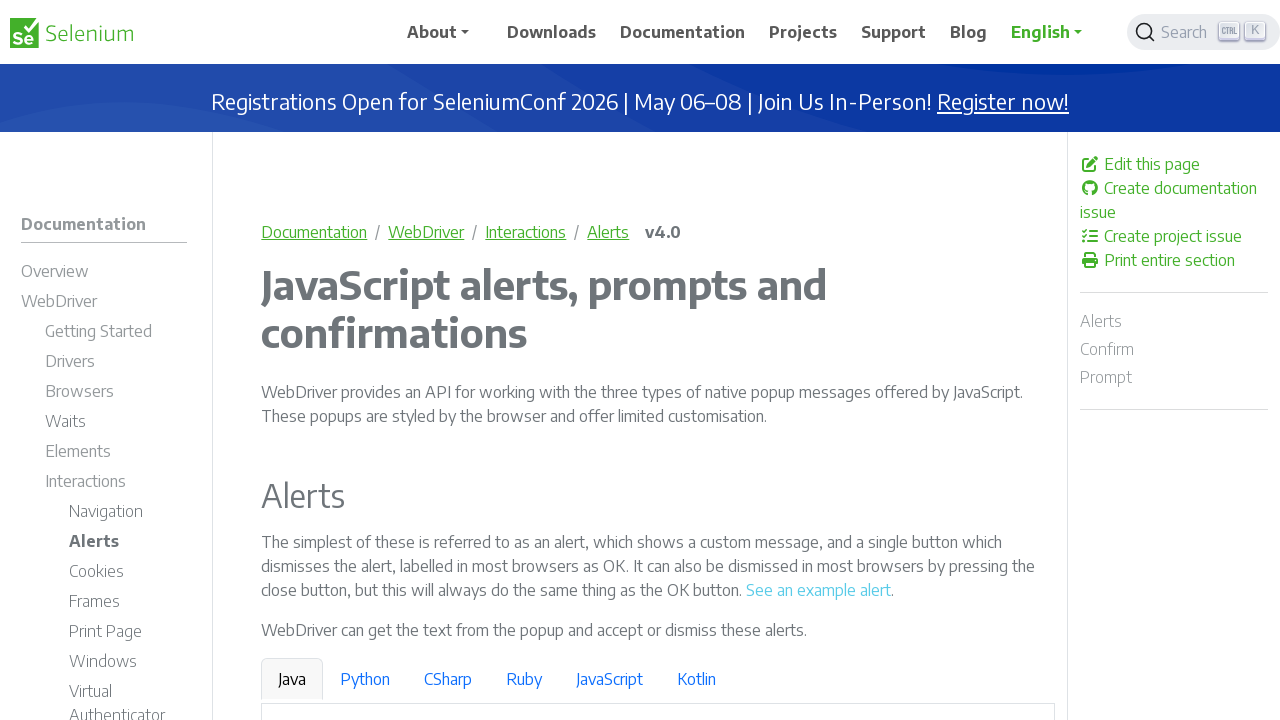

Waited for alert to be processed
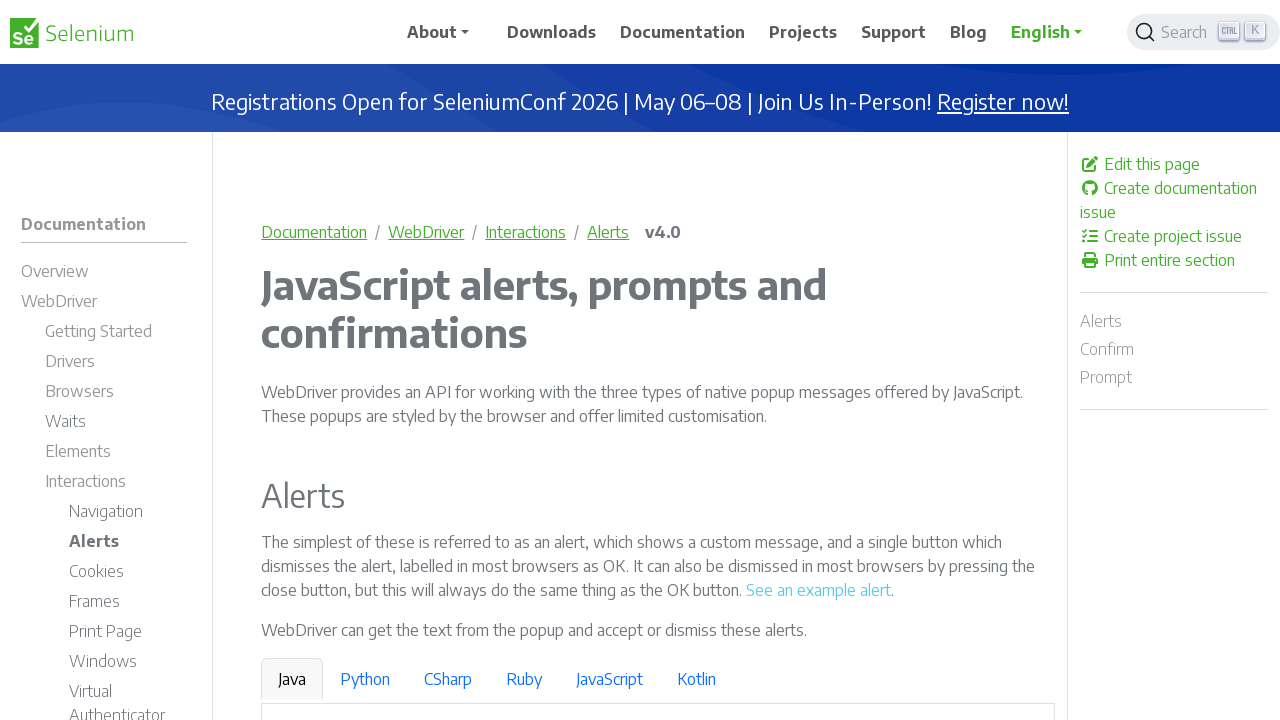

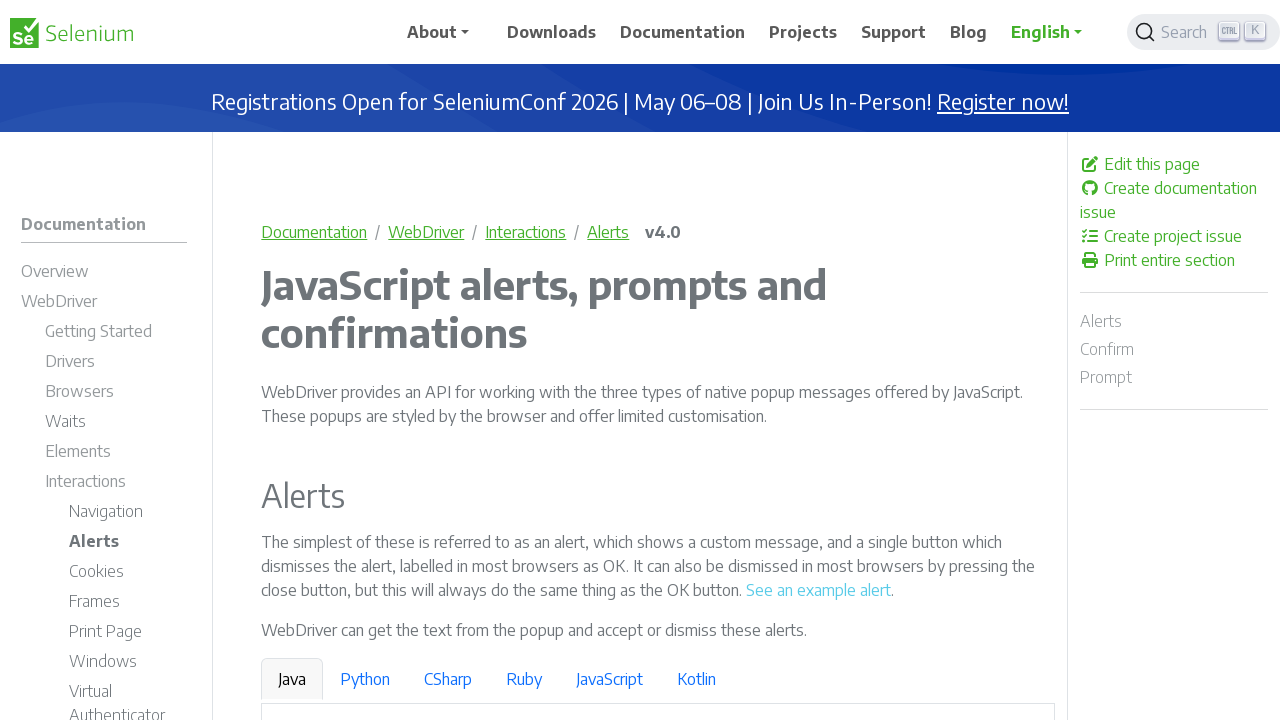